Solves a math problem by reading two numbers from the page, calculating their sum, and selecting the result from a dropdown menu before submitting

Starting URL: http://suninjuly.github.io/selects1.html

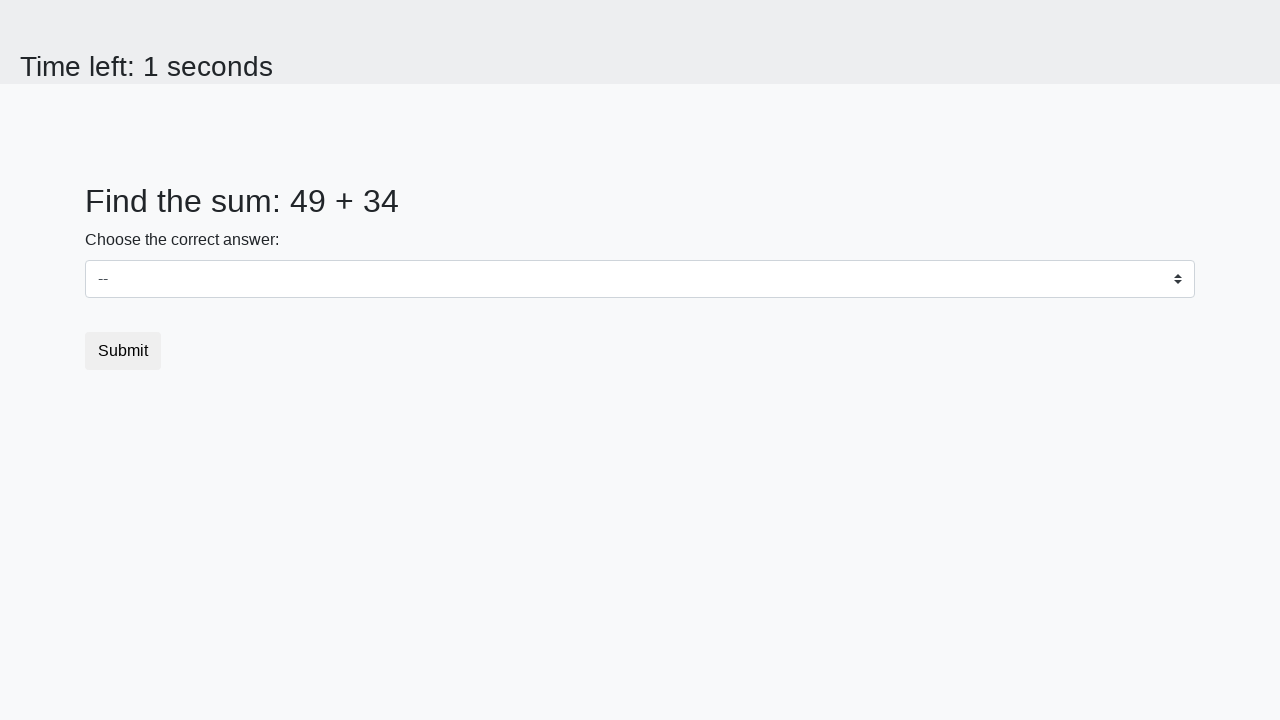

Located first number element (#num1)
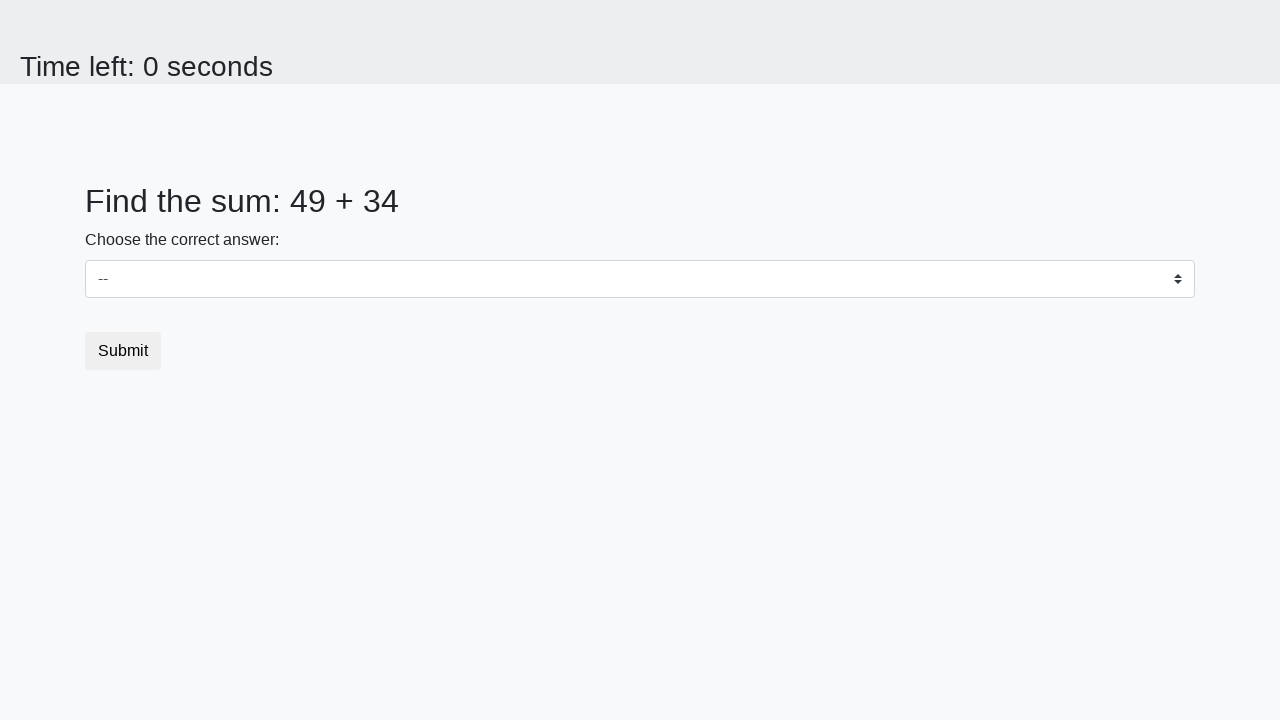

Retrieved text content of first number
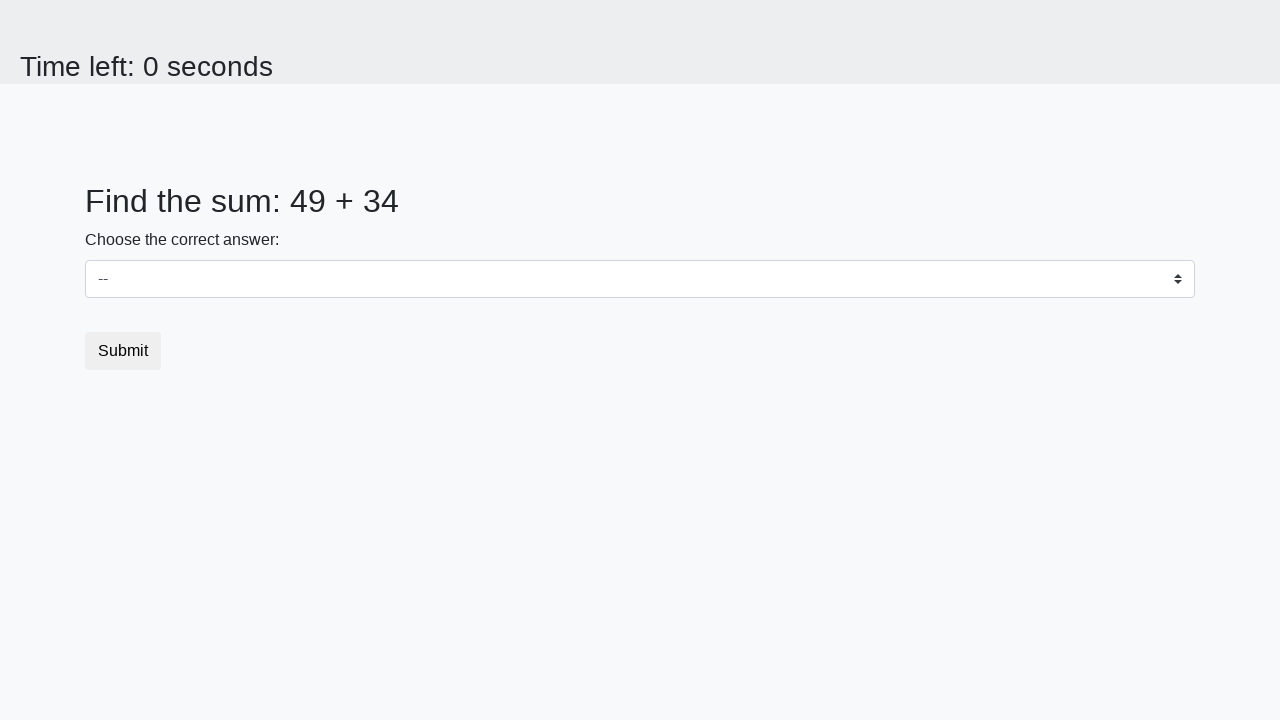

Located second number element (#num2)
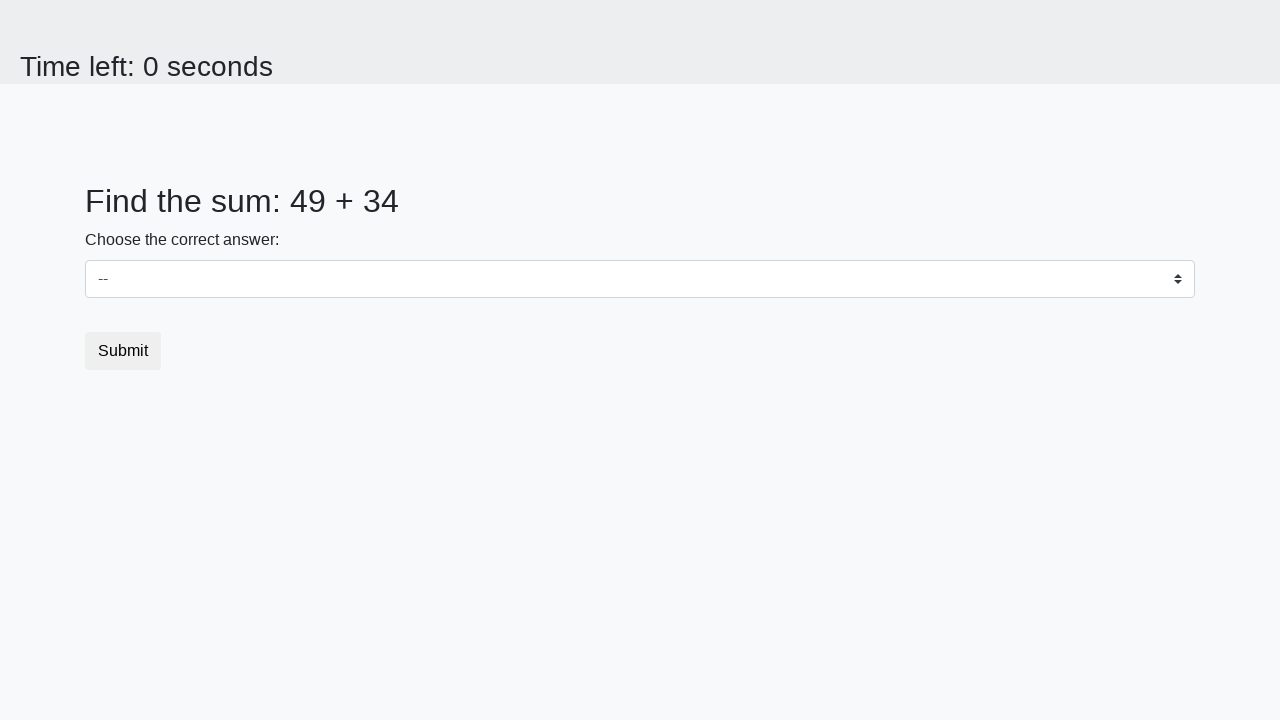

Retrieved text content of second number
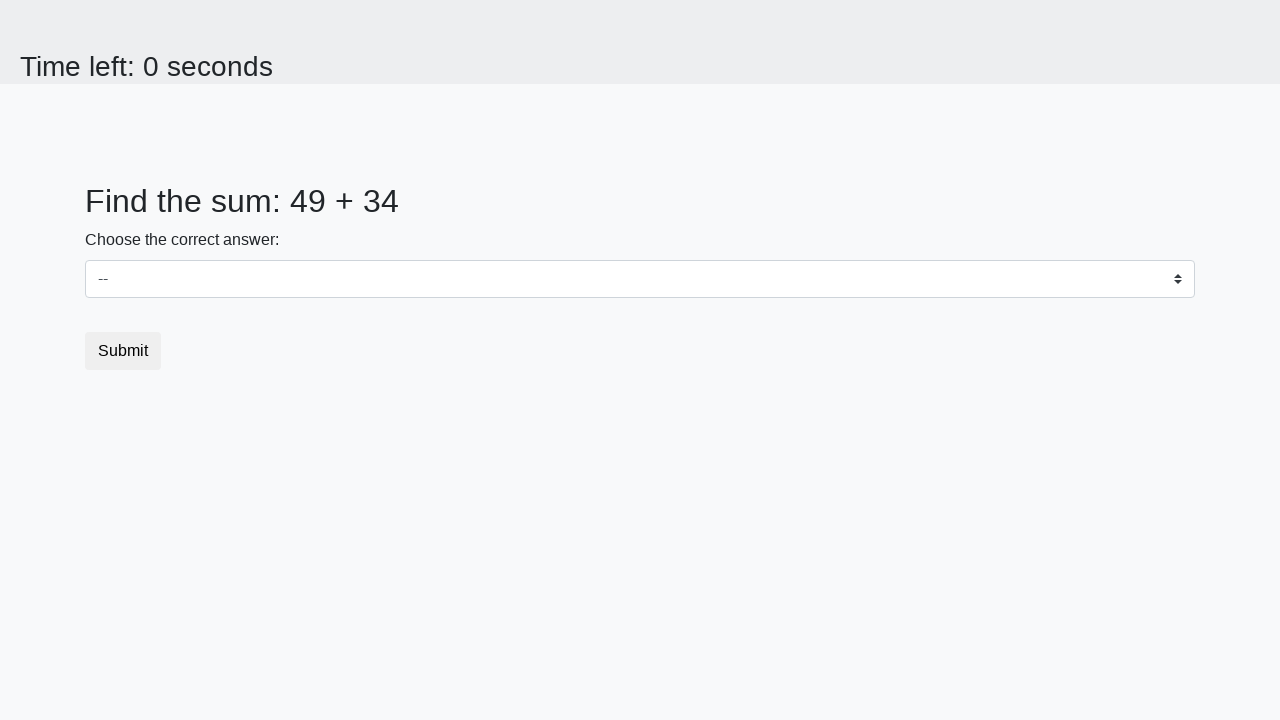

Calculated sum: 49 + 34 = 83
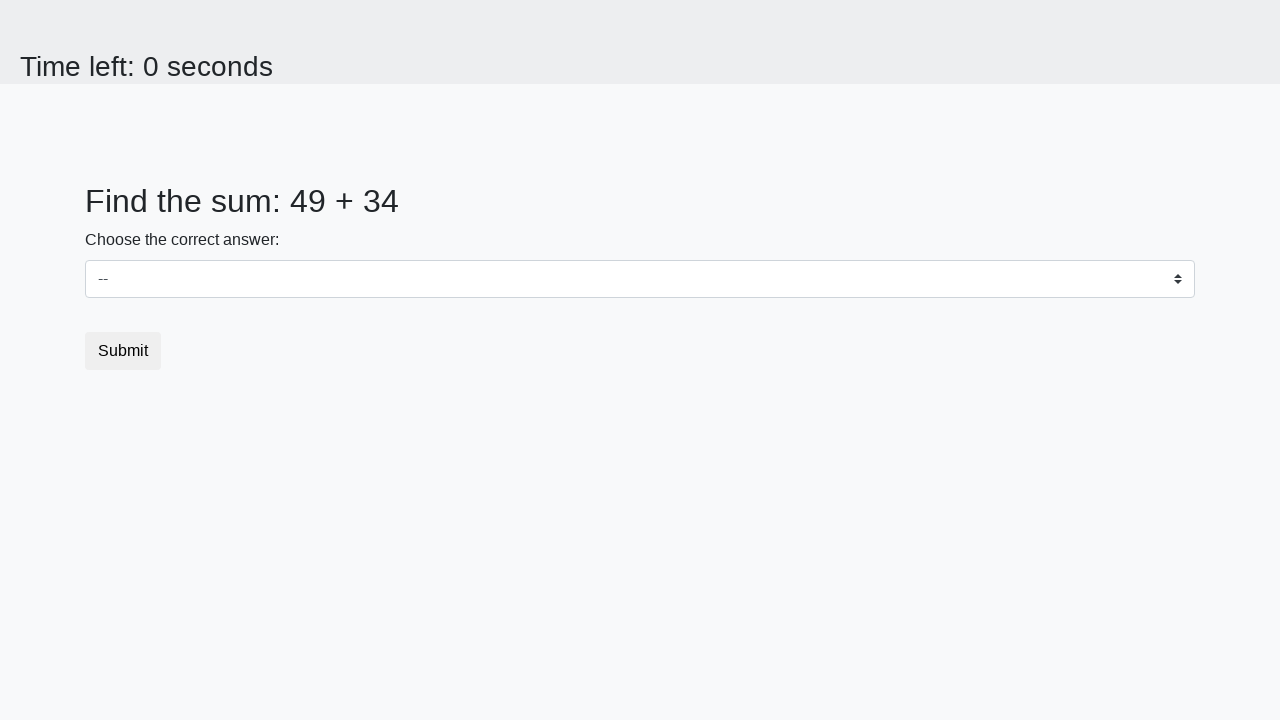

Selected calculated sum (83) from dropdown on #dropdown
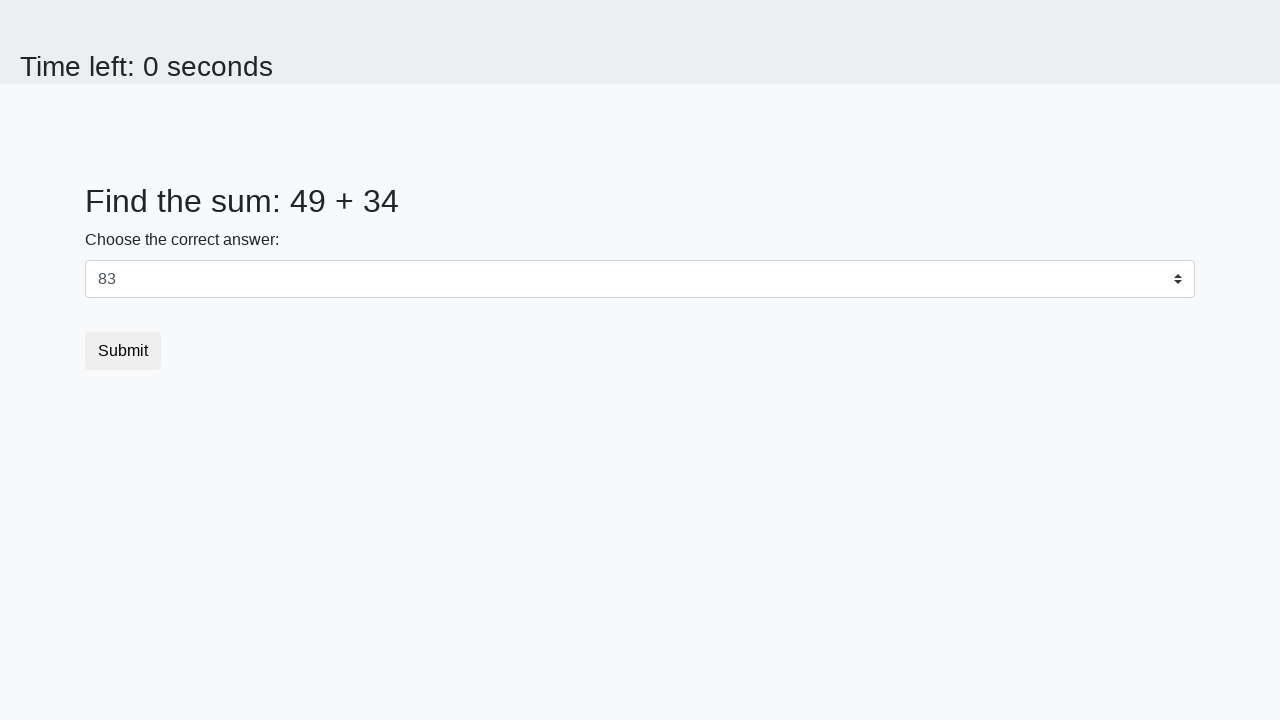

Clicked Submit button to complete the test at (123, 351) on button:has-text("Submit")
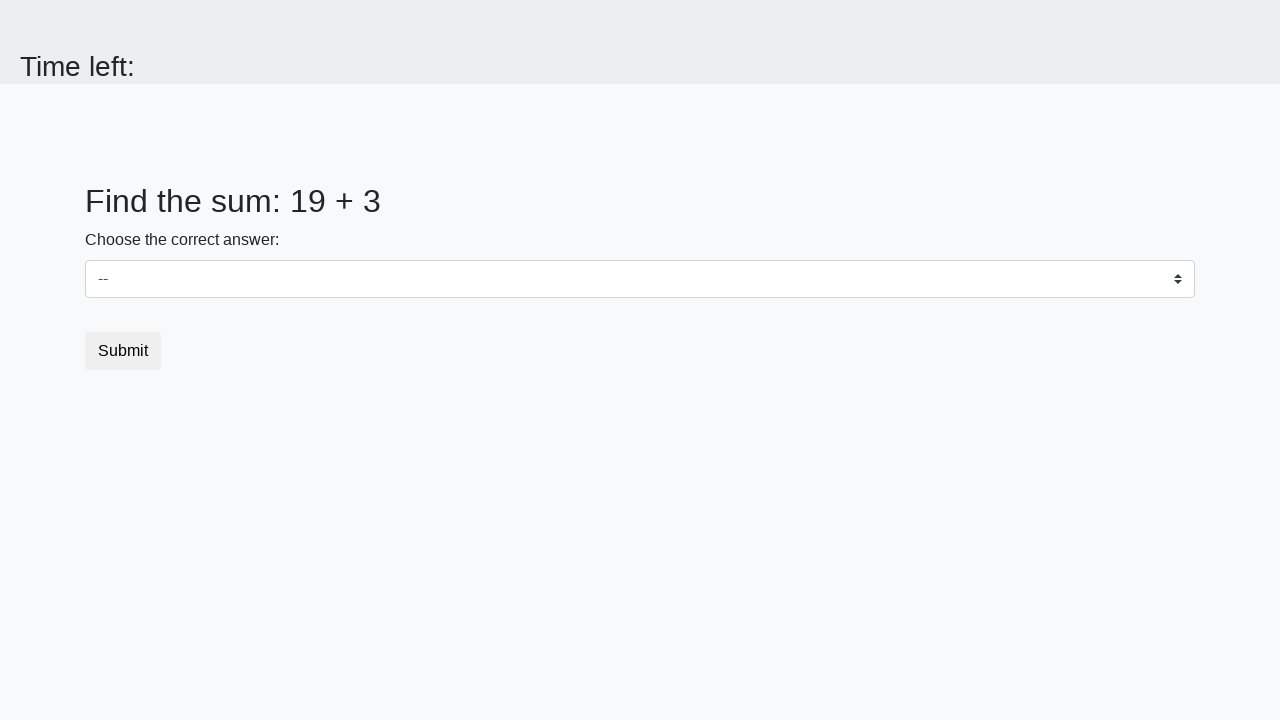

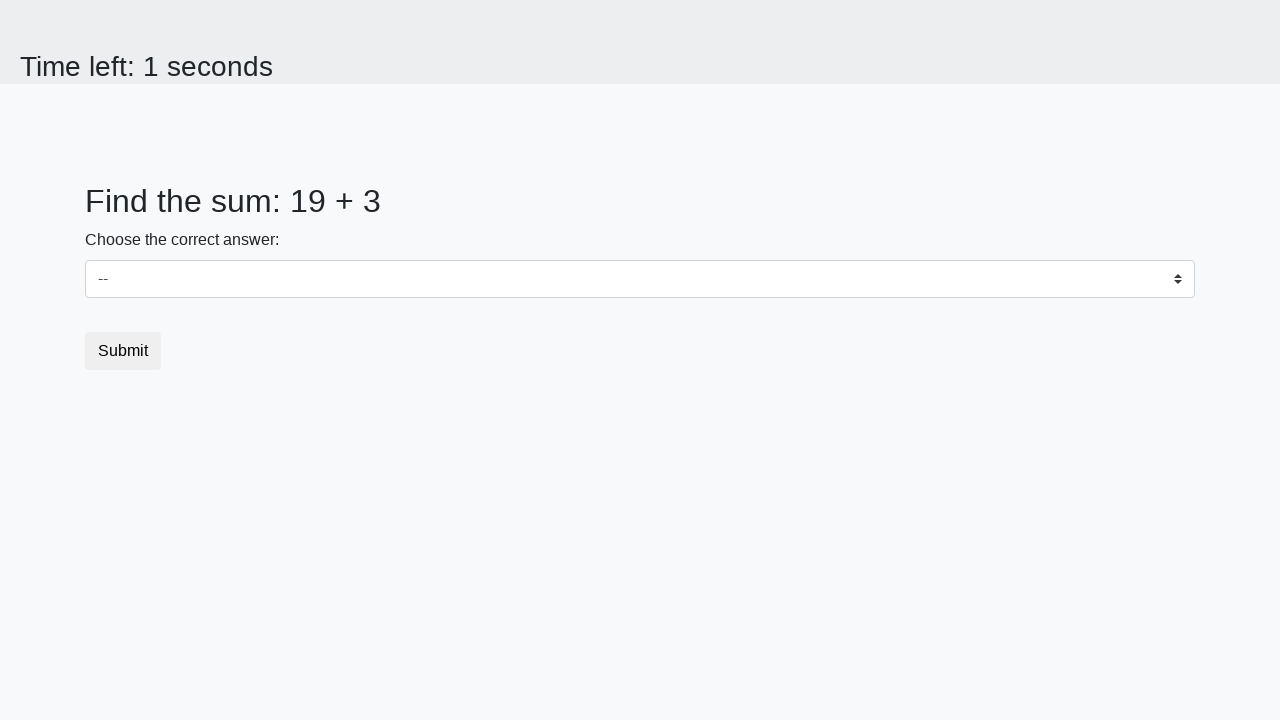